Tests radio button selection by clicking on the Impressive option and verifying the selection message appears

Starting URL: https://demoqa.com/elements

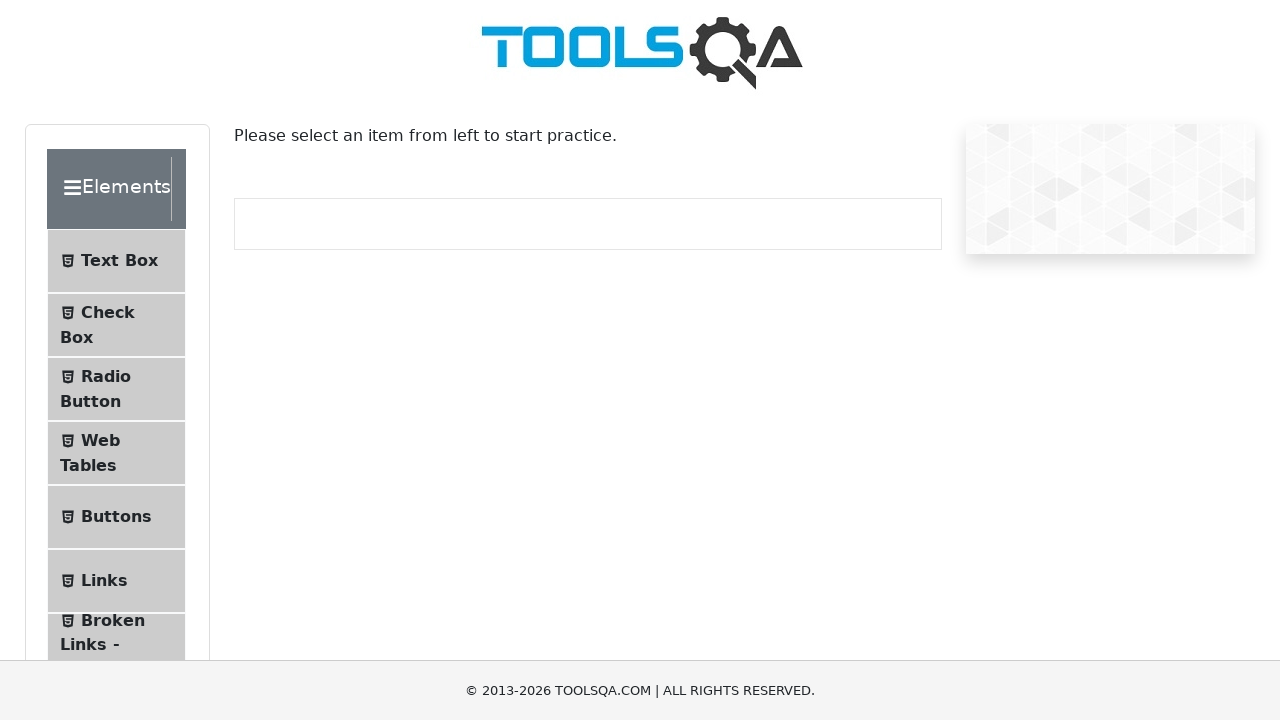

Clicked on Radio Button section at (106, 376) on text=Radio Button
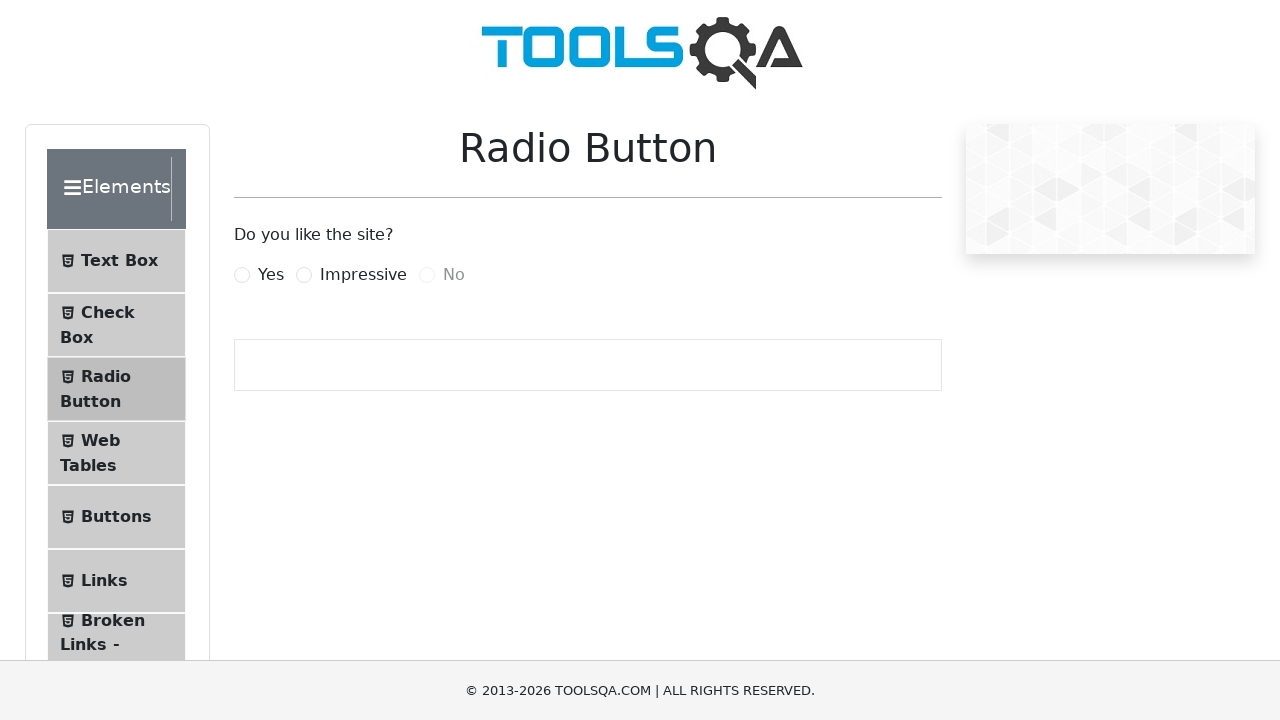

Clicked on Impressive radio button option at (363, 275) on internal:text="Impressive"i
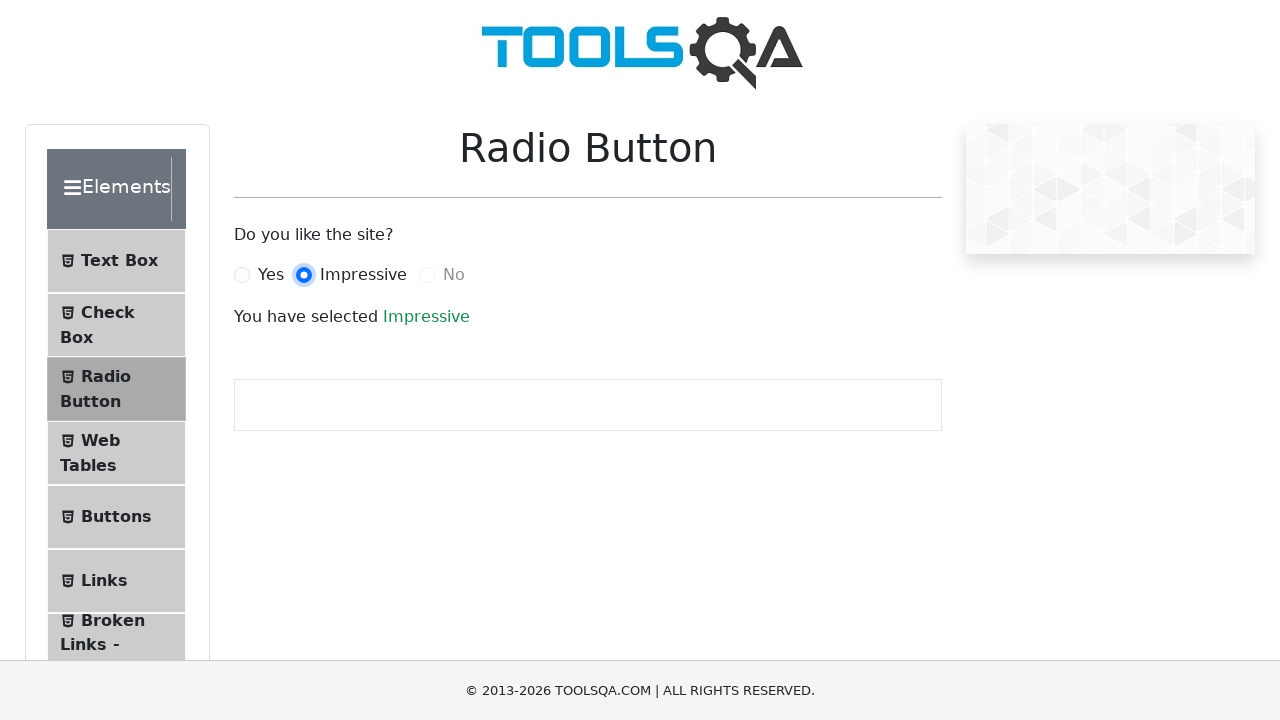

Verified selection message 'You have selected Impressive' is visible
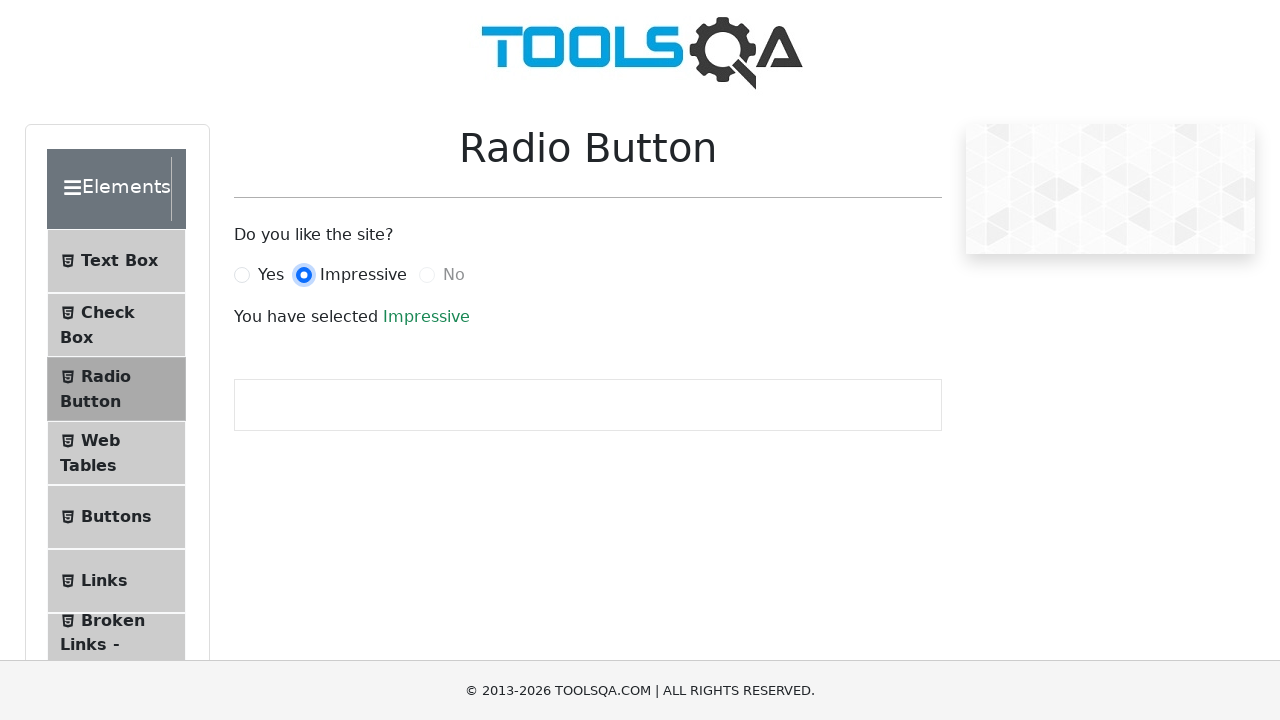

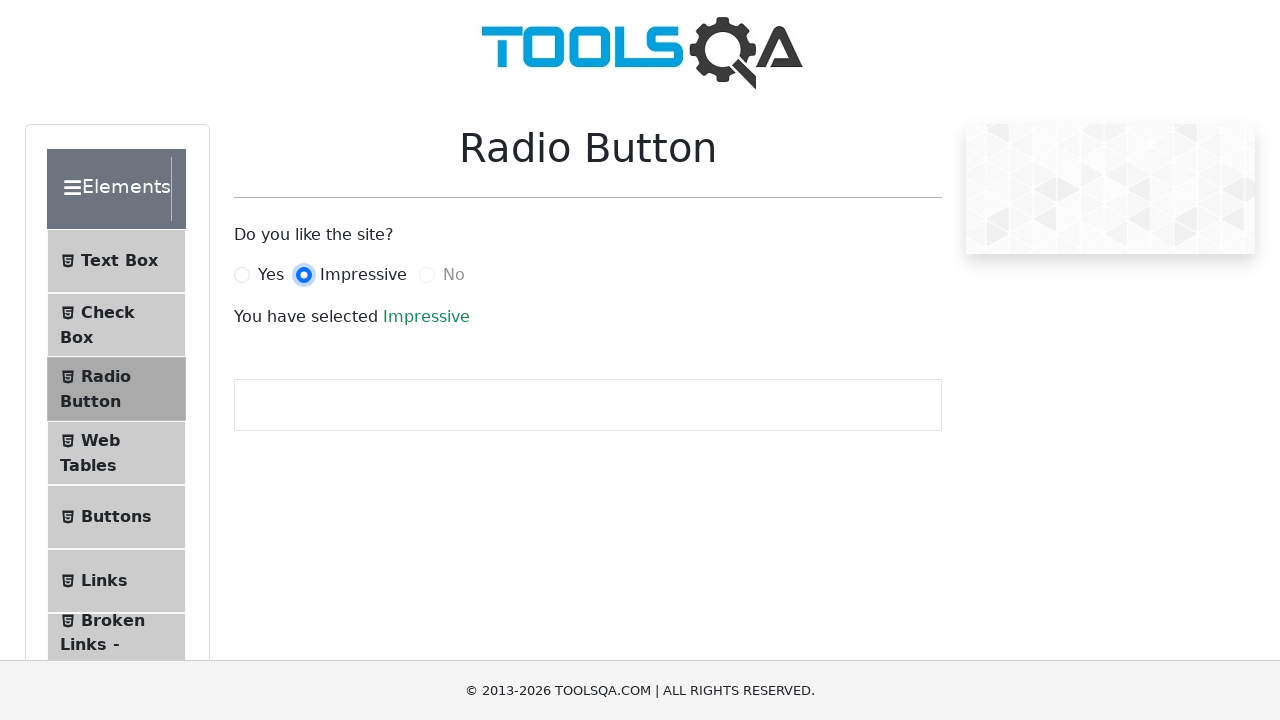